Tests the selectable list functionality by clicking on all four list items and verifying they become active/selected

Starting URL: https://demoqa.com/selectable

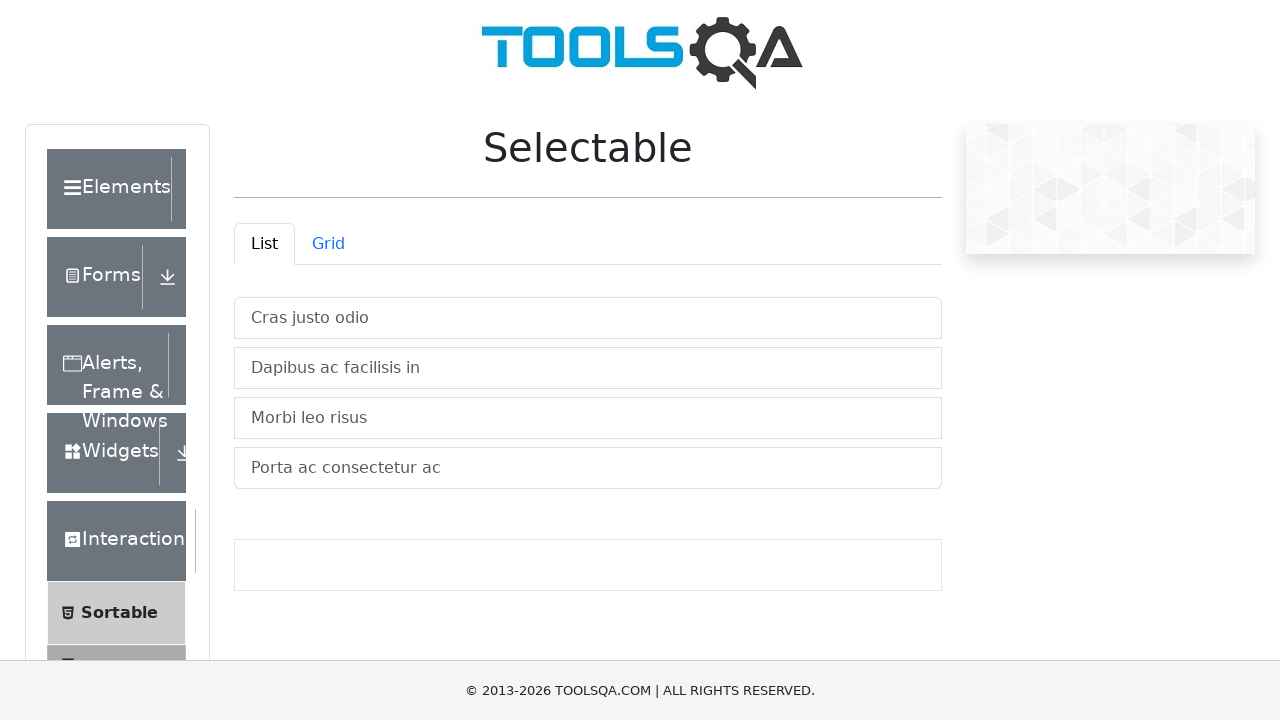

Waited for list tab element to be visible
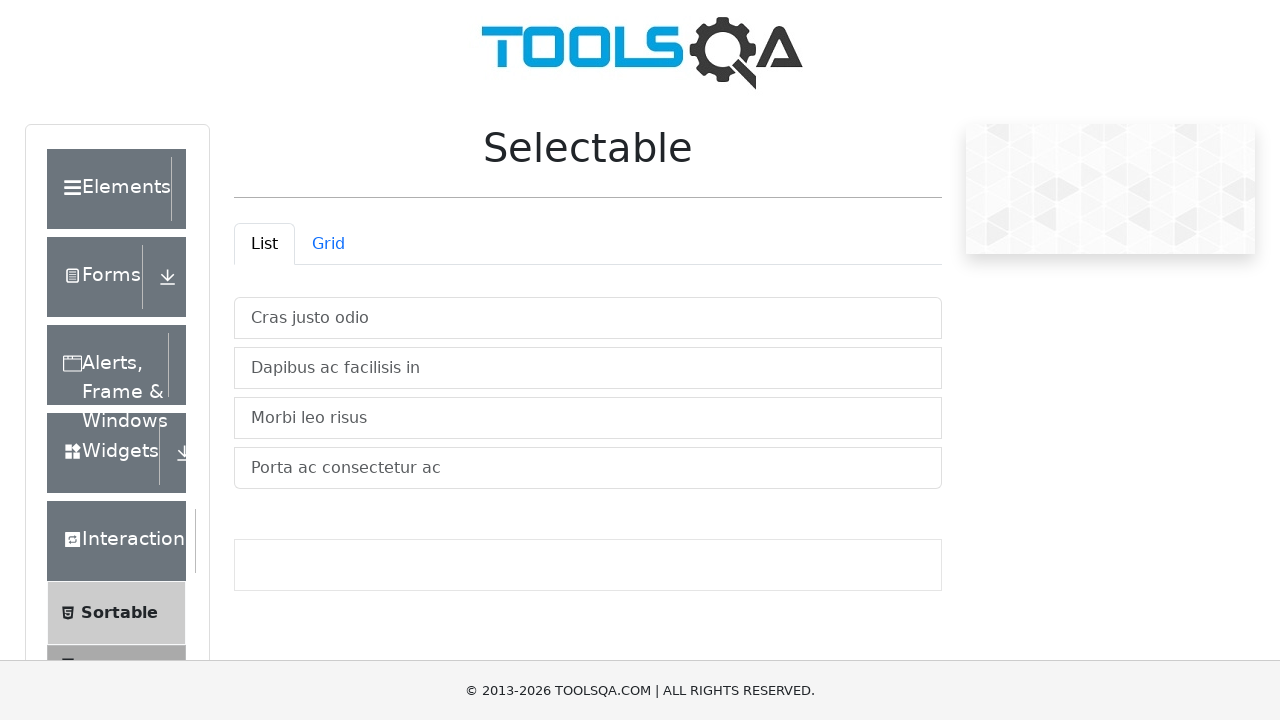

Scrolled down to ensure list items are in view
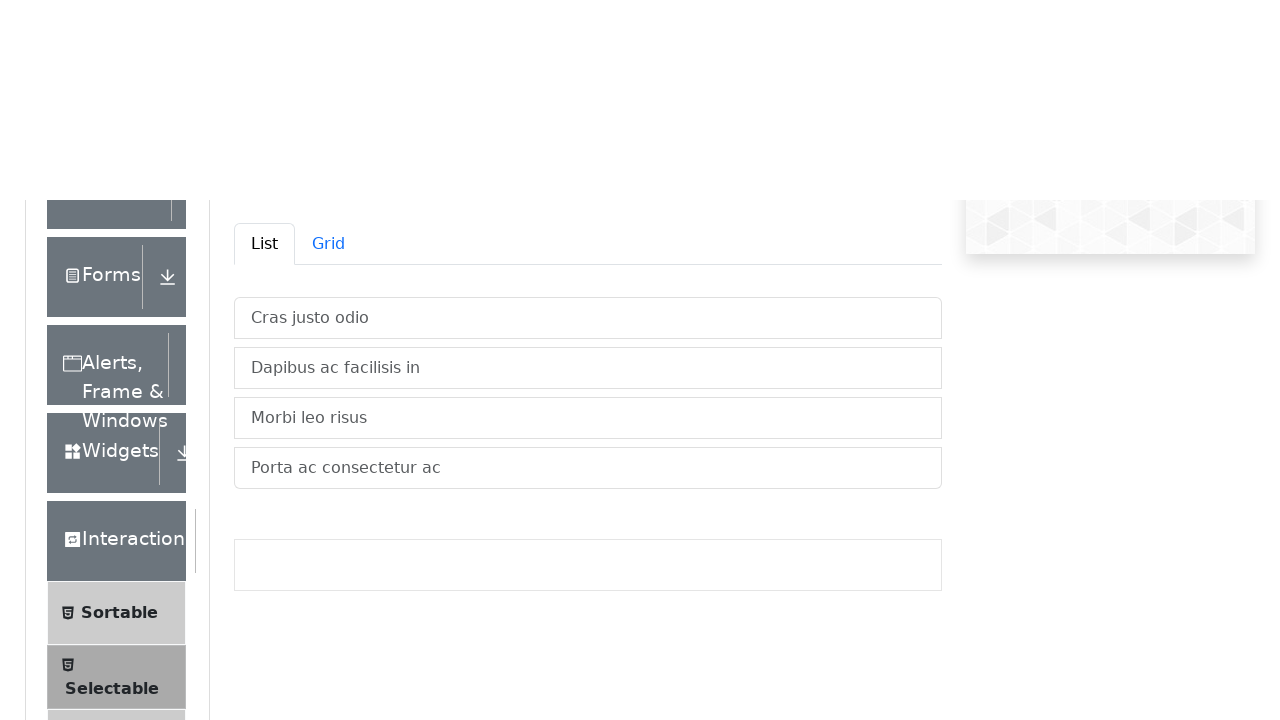

Clicked on first list item at (588, 118) on xpath=//*[@id='verticalListContainer']/li[1]
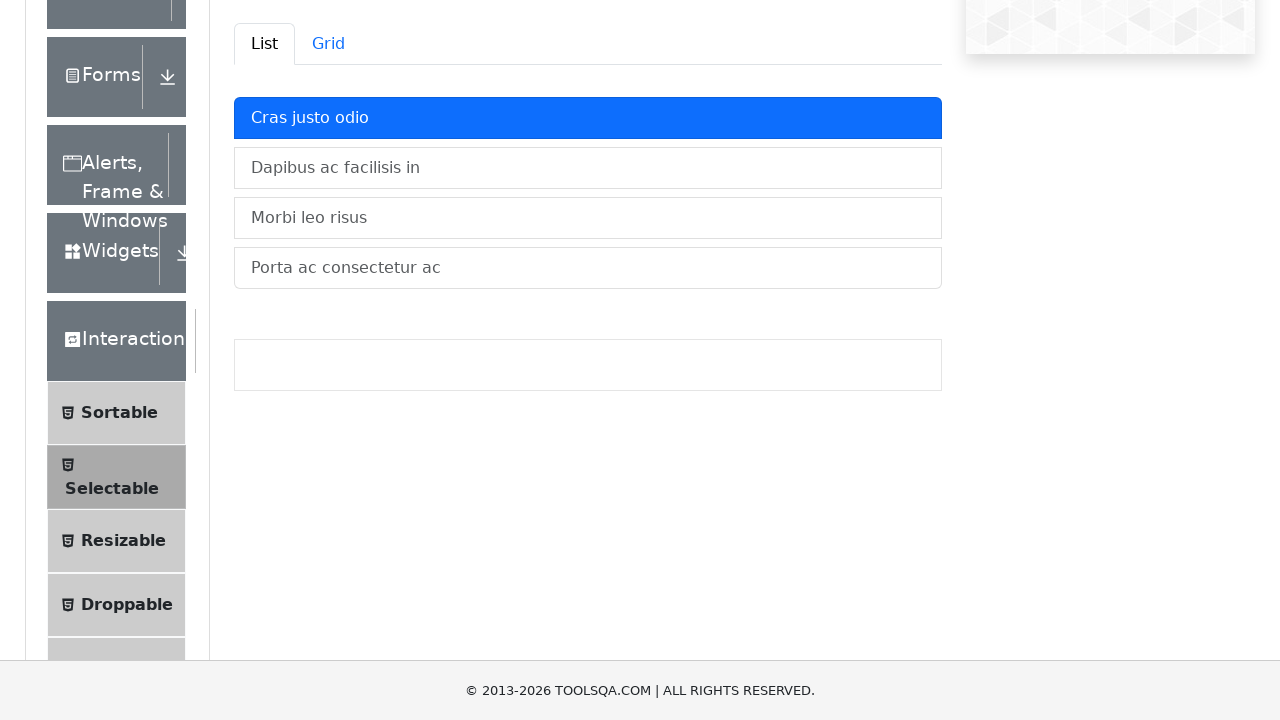

Clicked on second list item at (588, 168) on xpath=//*[@id='verticalListContainer']/li[2]
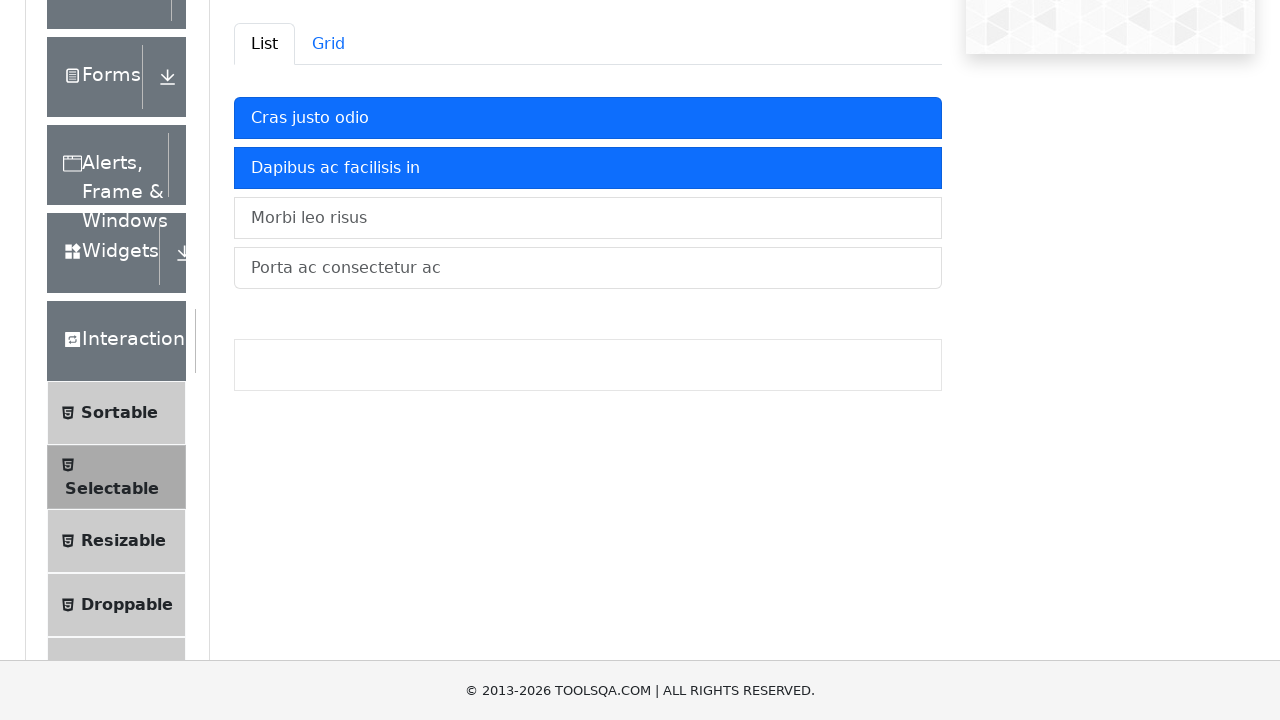

Clicked on third list item at (588, 218) on xpath=//*[@id='verticalListContainer']/li[3]
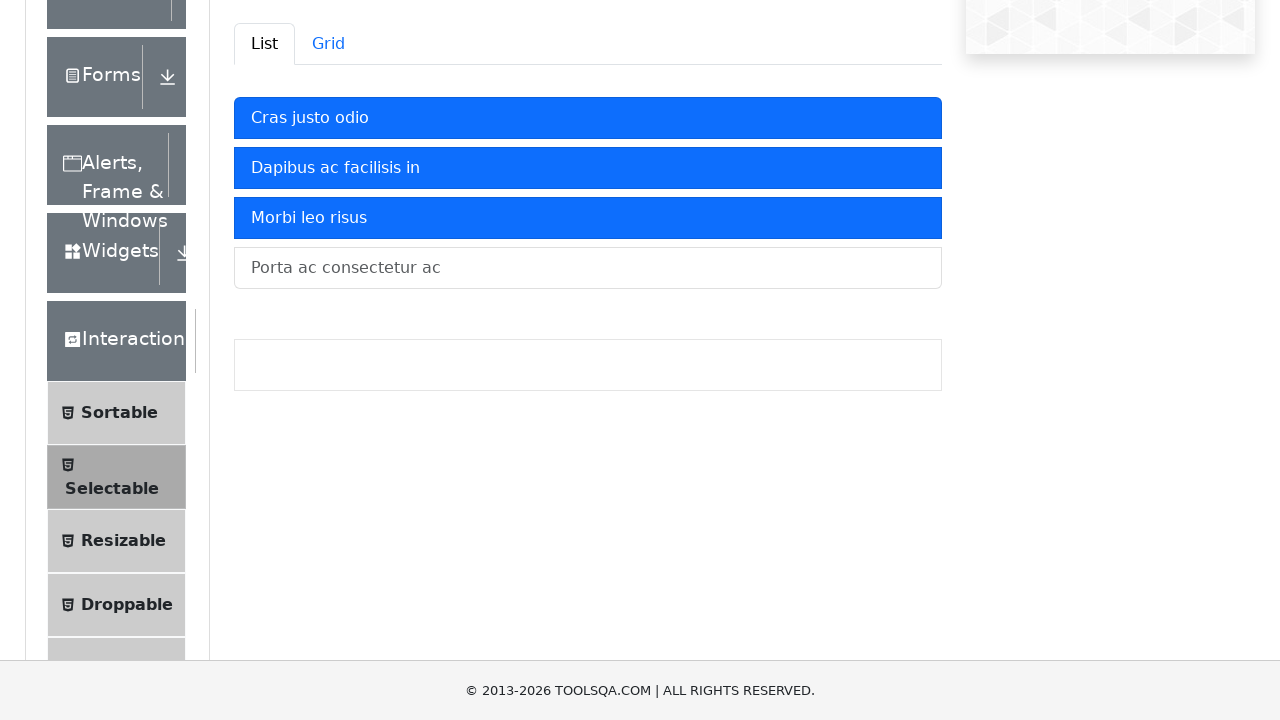

Clicked on fourth list item at (588, 268) on xpath=//*[@id='verticalListContainer']/li[4]
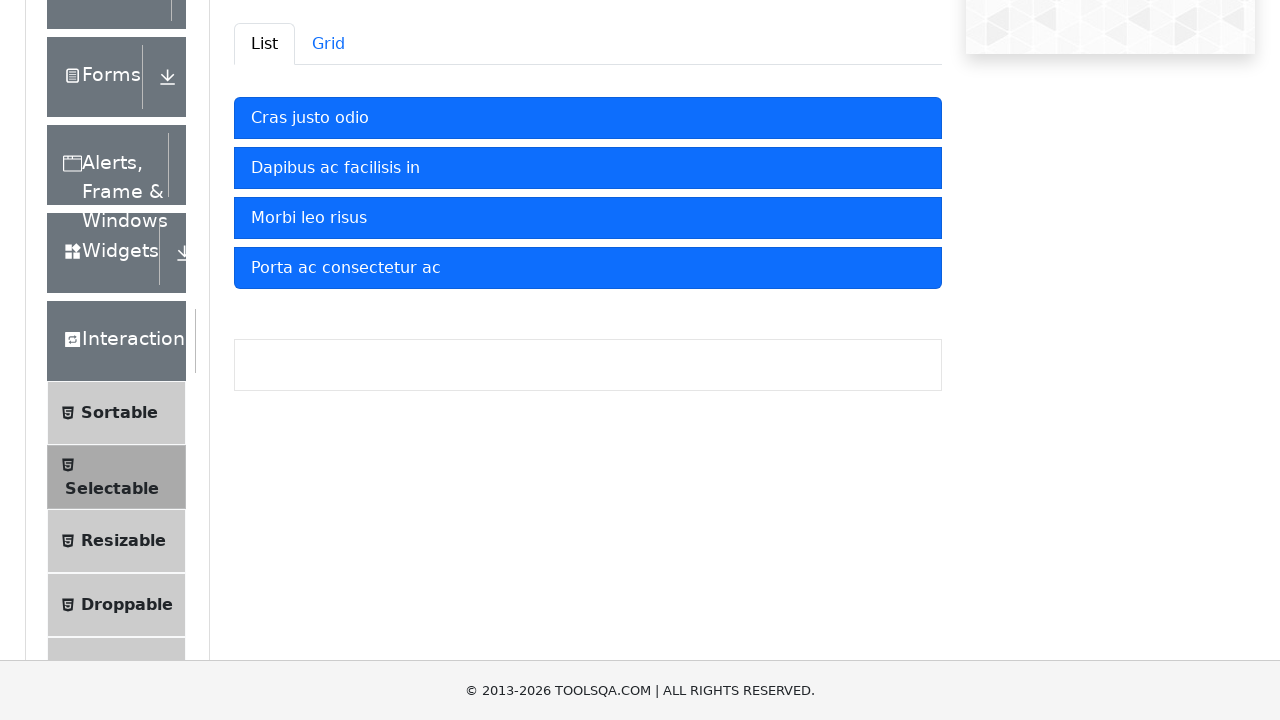

Verified first list item is active/selected
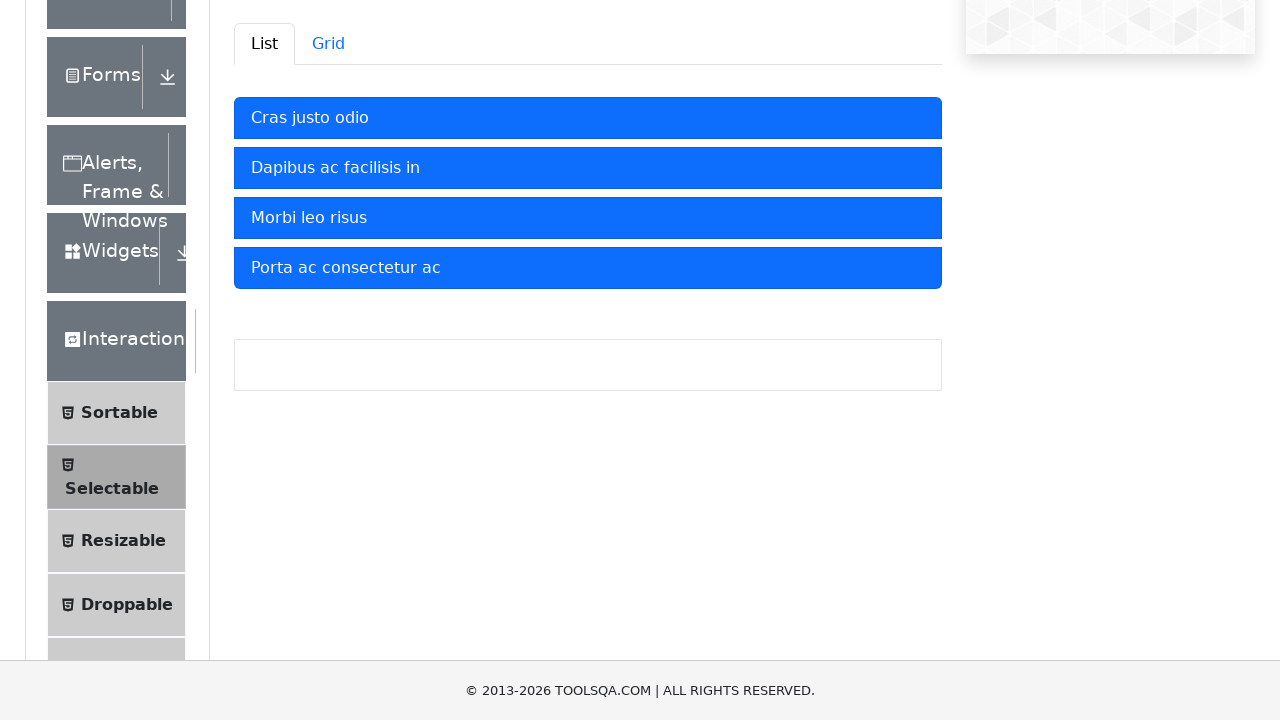

Verified second list item is active/selected
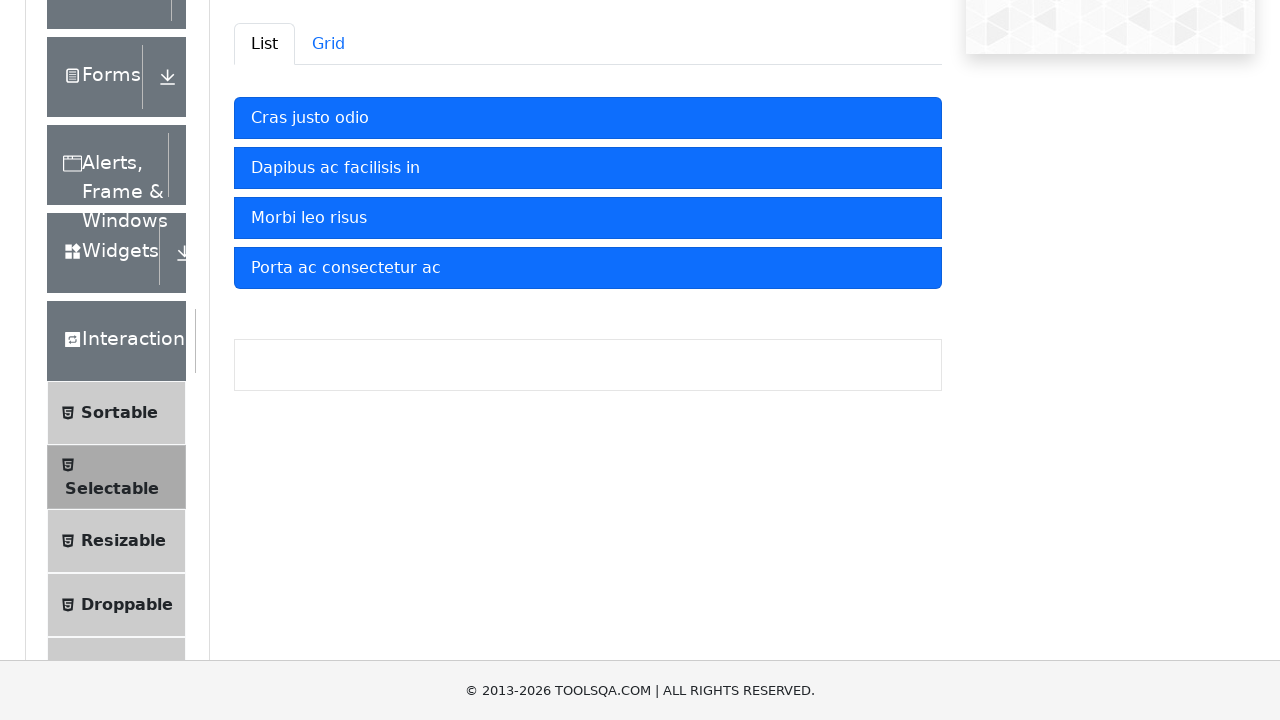

Verified third list item is active/selected
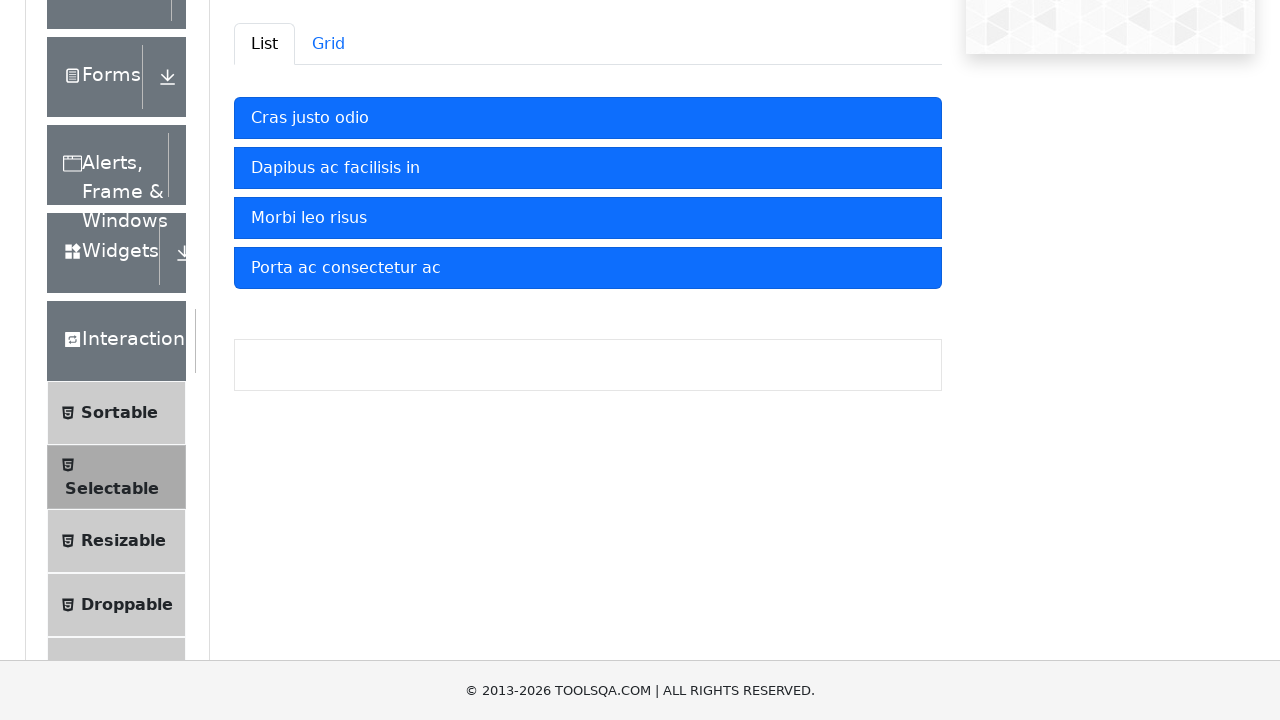

Verified fourth list item is active/selected
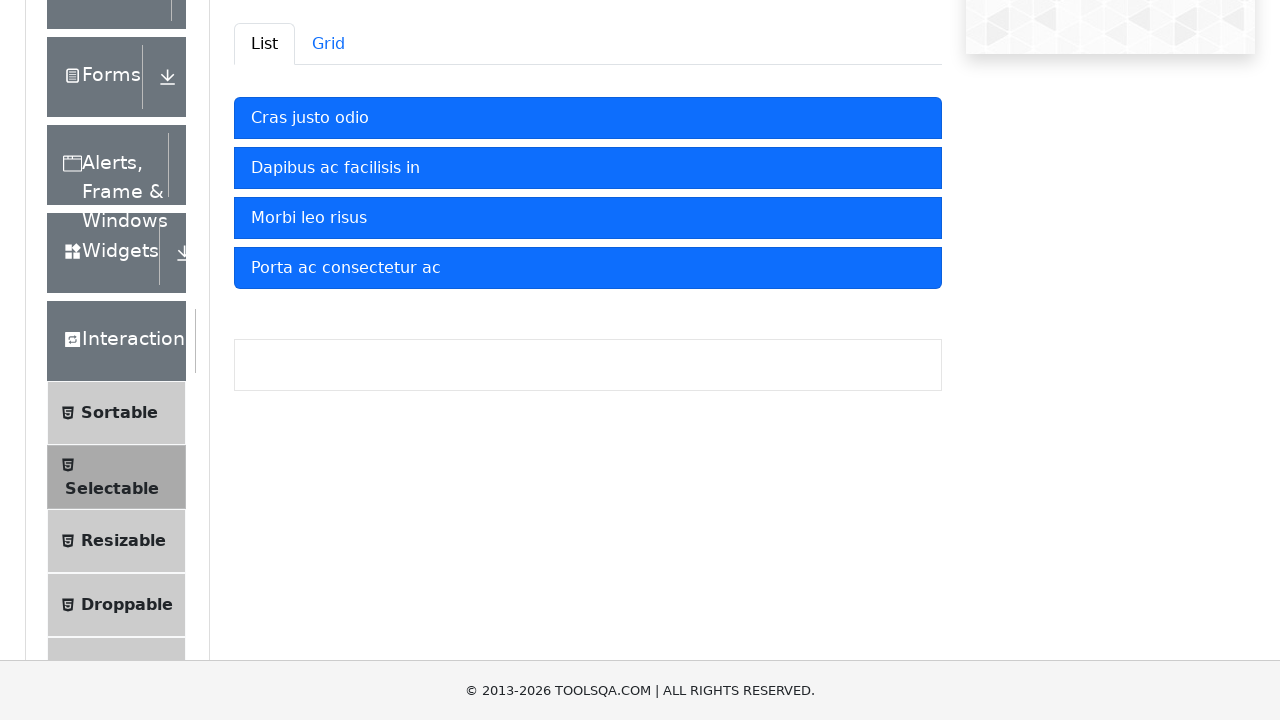

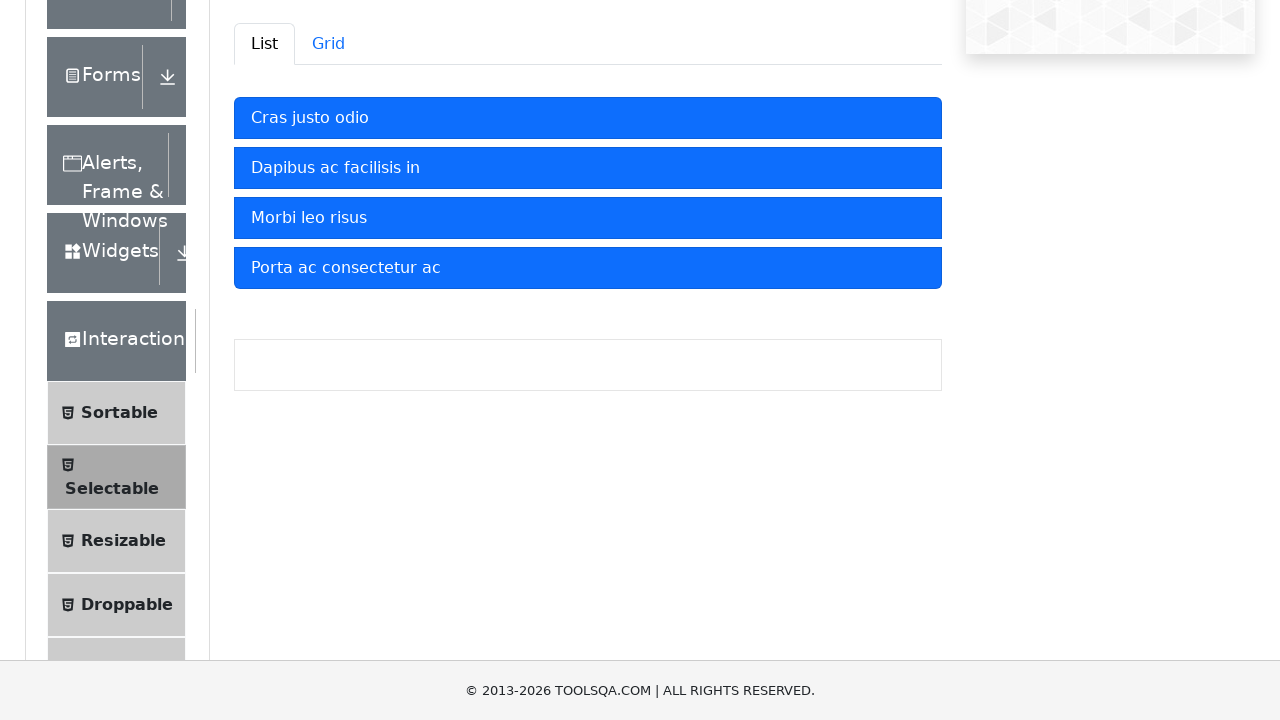